Tests successful login scenario by entering correct test credentials and verifying success message appears

Starting URL: http://the-internet.herokuapp.com/login

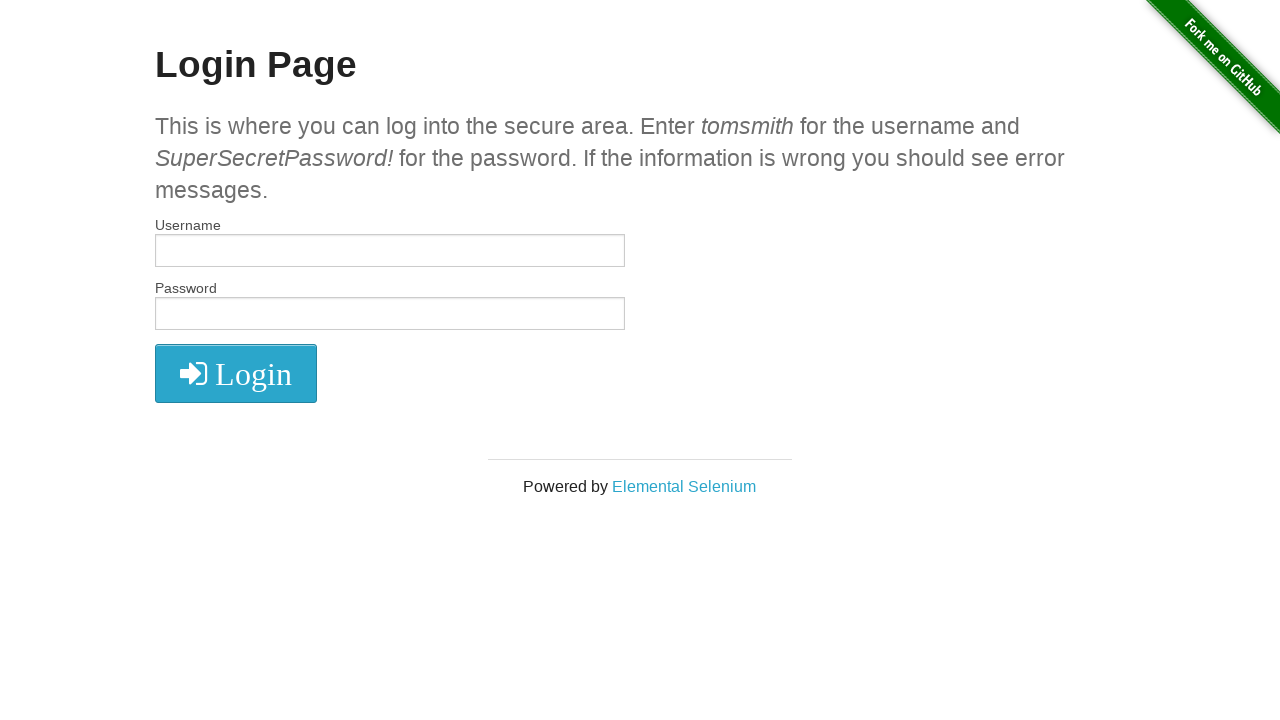

Filled username field with 'tomsmith' on #username
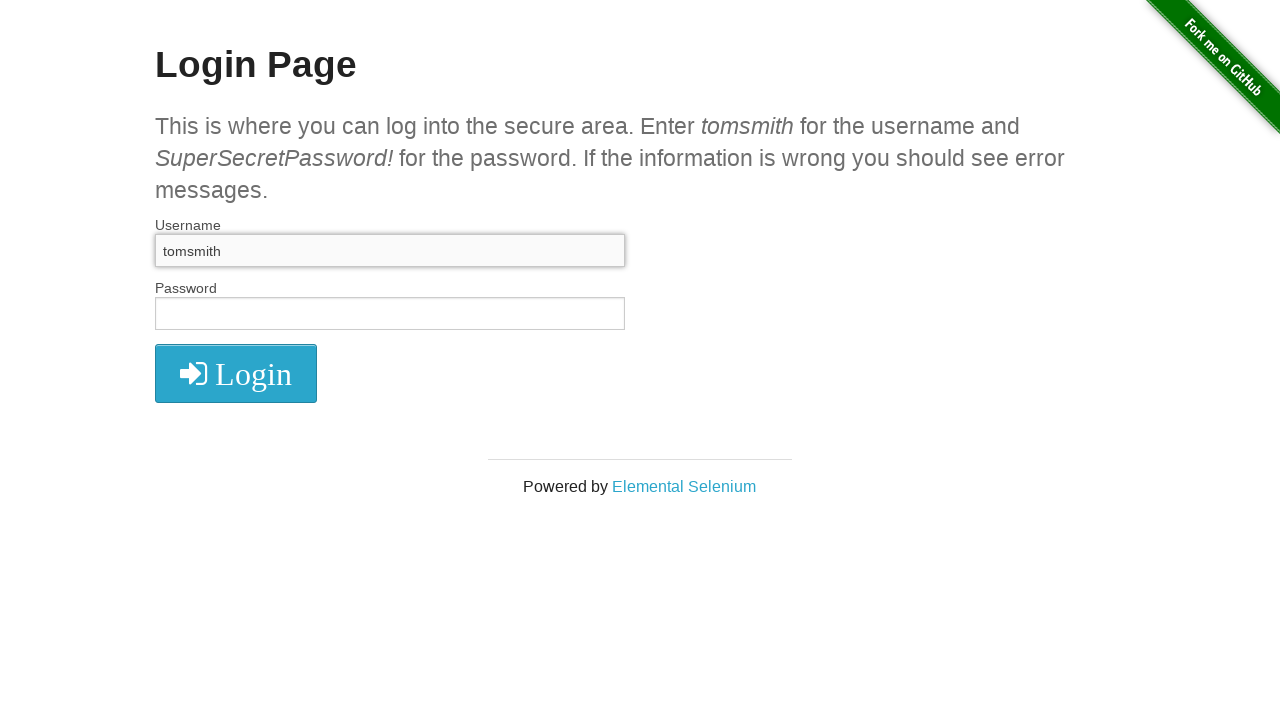

Filled password field with test credentials on #password
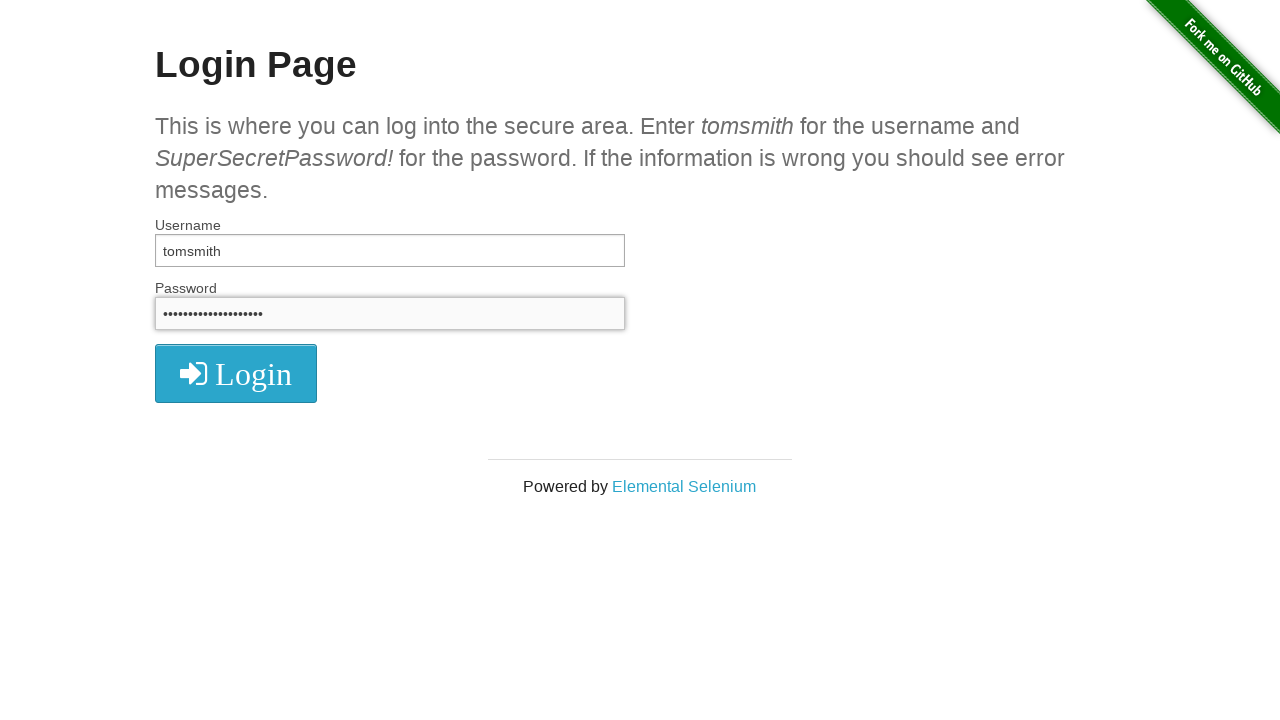

Clicked login button at (236, 373) on button
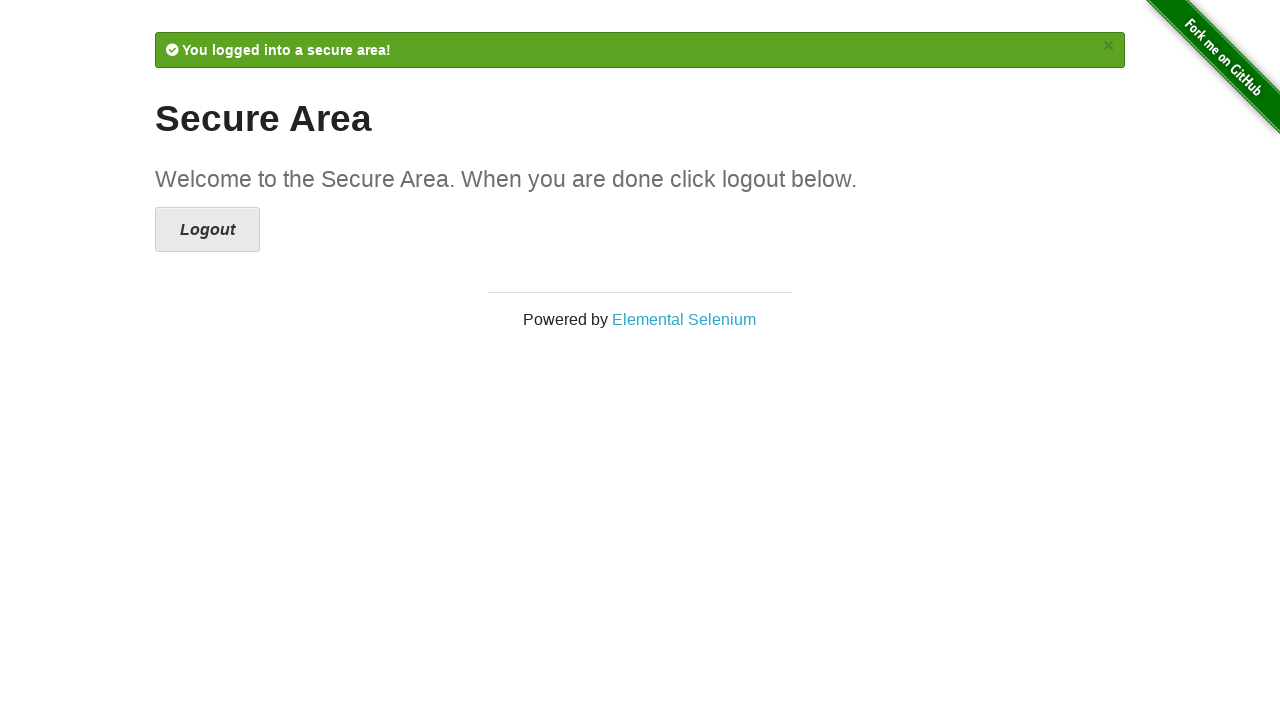

Success message appeared confirming successful login
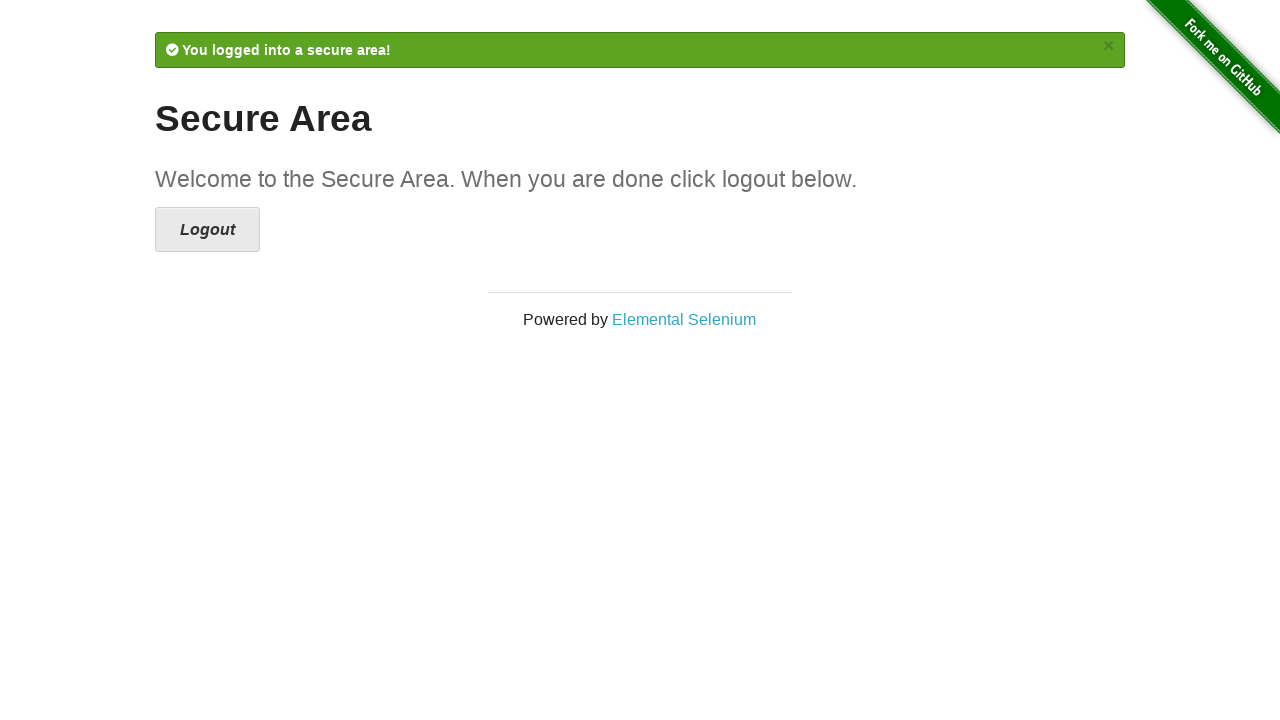

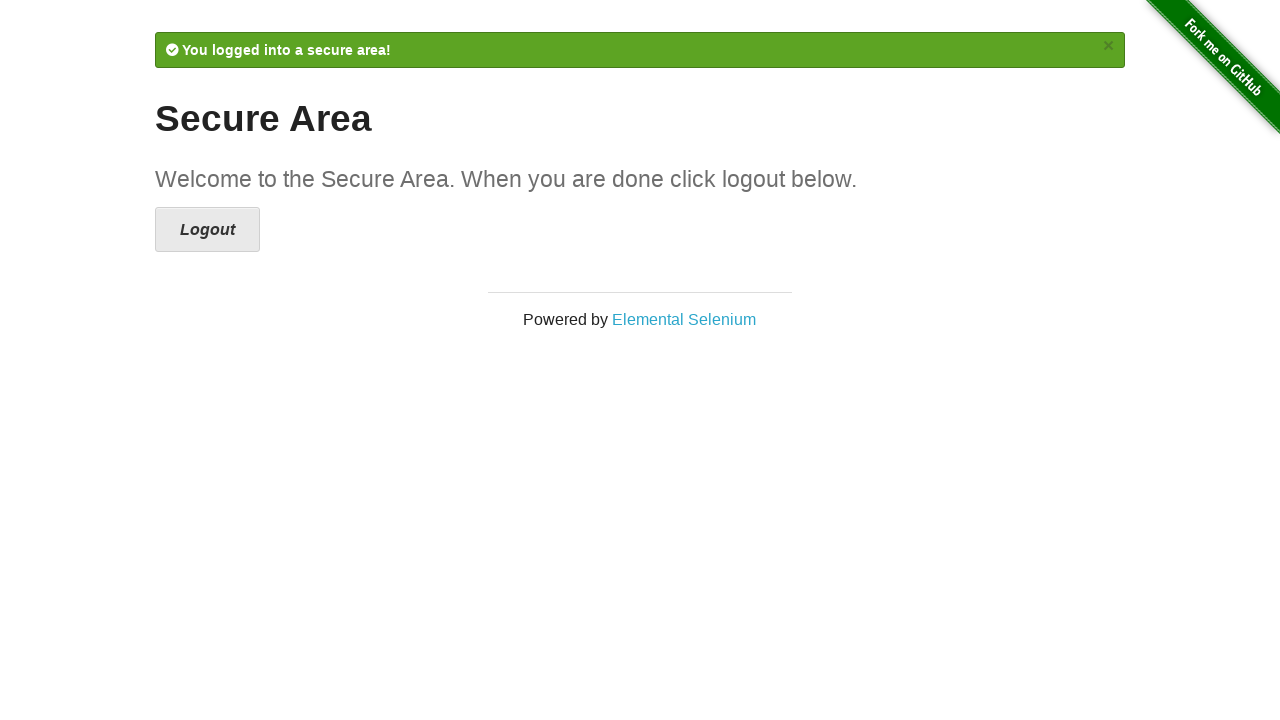